Tests transitioning between menu items, verifying that submenus hide and show correctly

Starting URL: https://osstep.github.io/action_hover

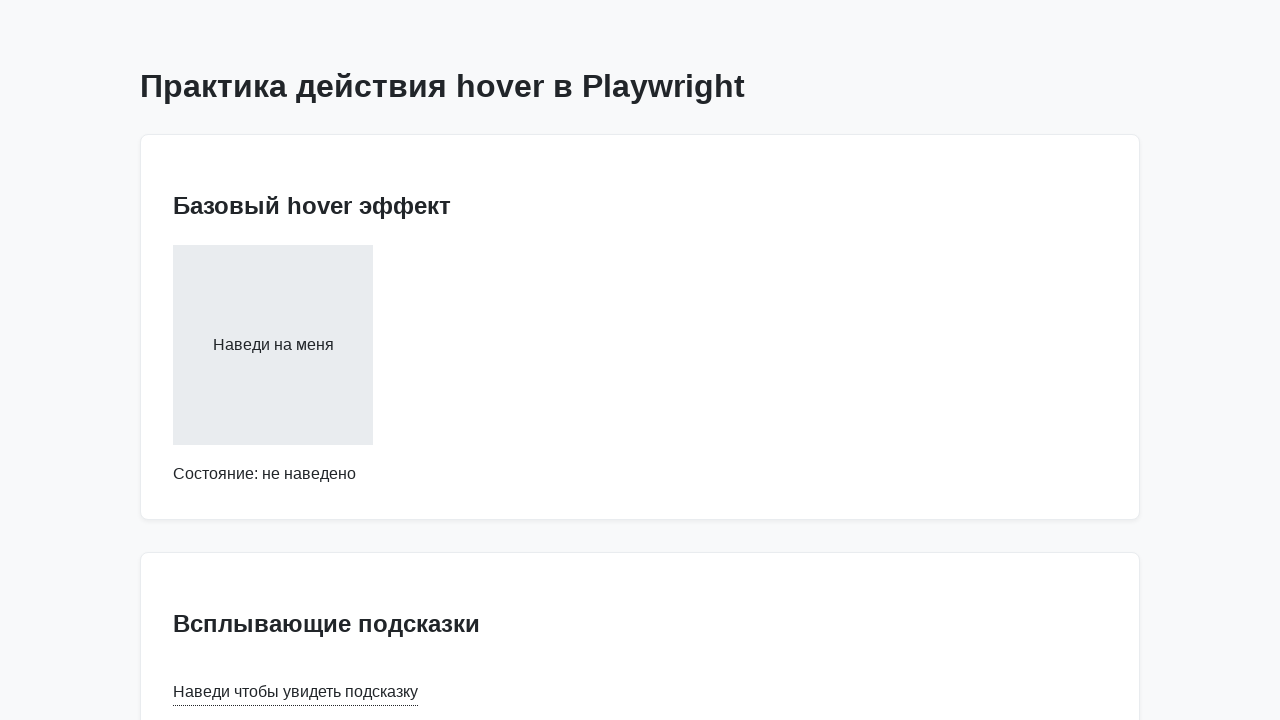

Located first menu item 'Меню 1'
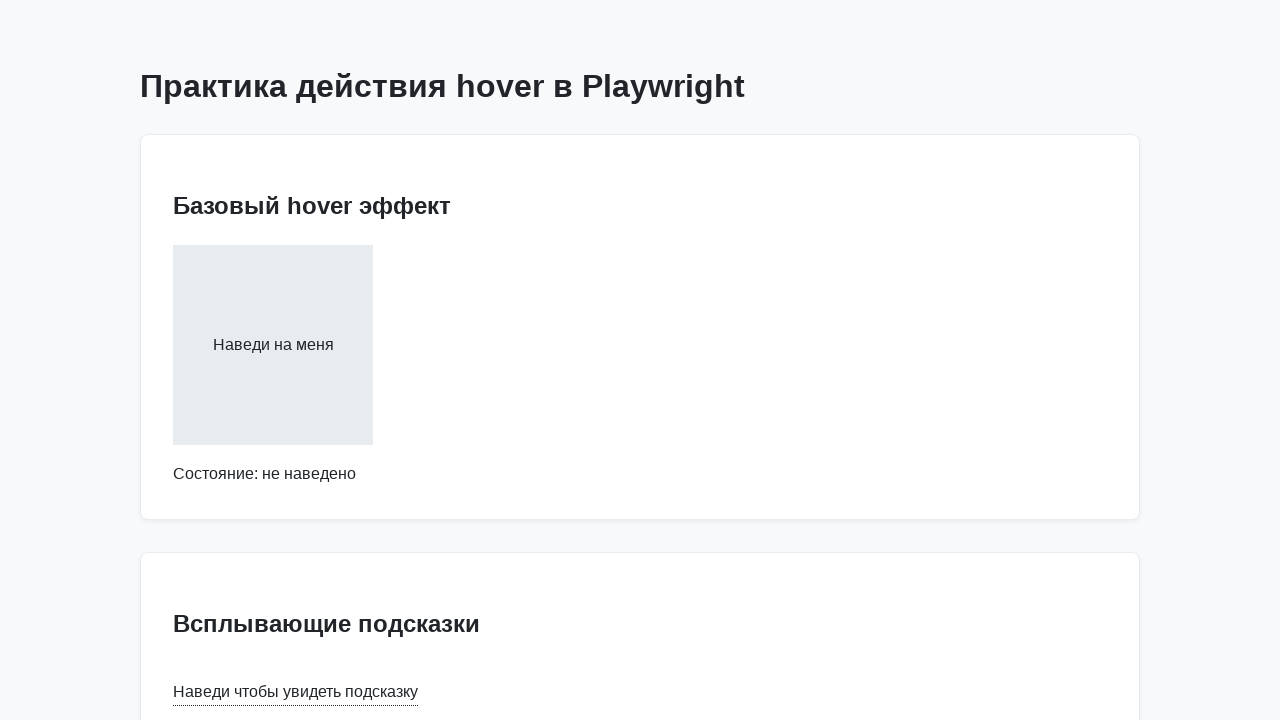

Located second menu item 'Меню 2'
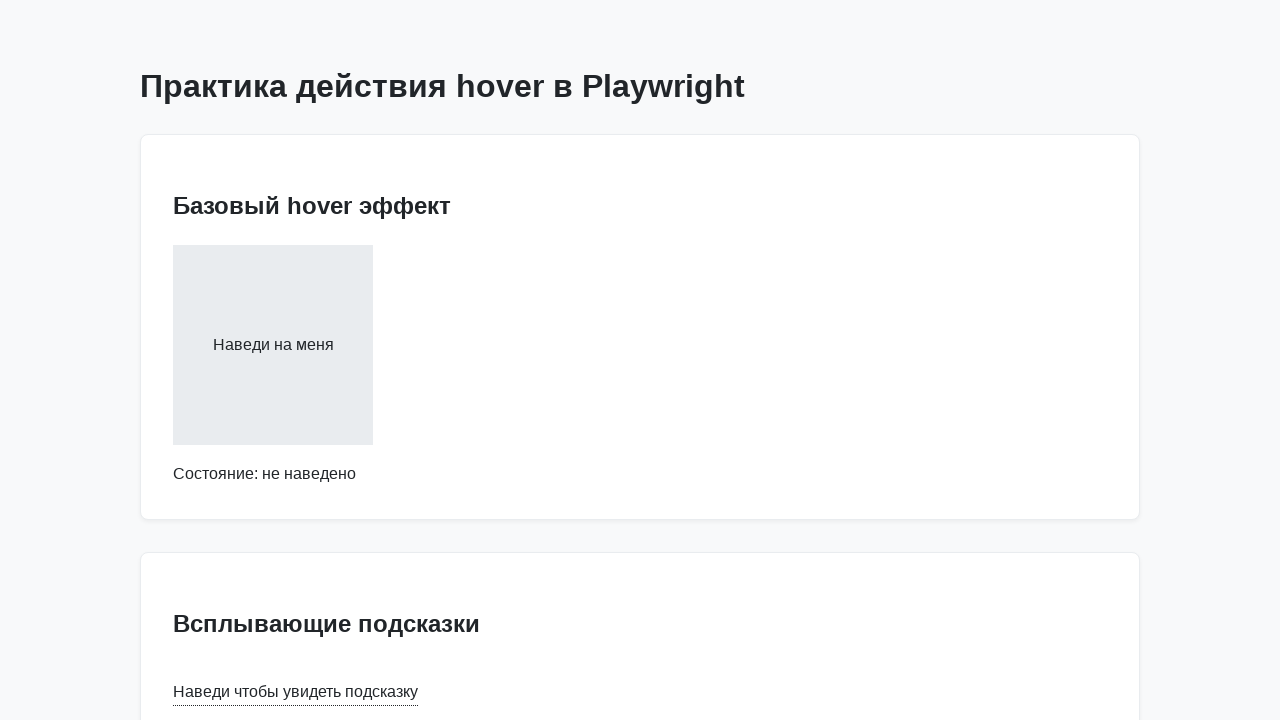

Located first submenu 'Подменю 1.1'
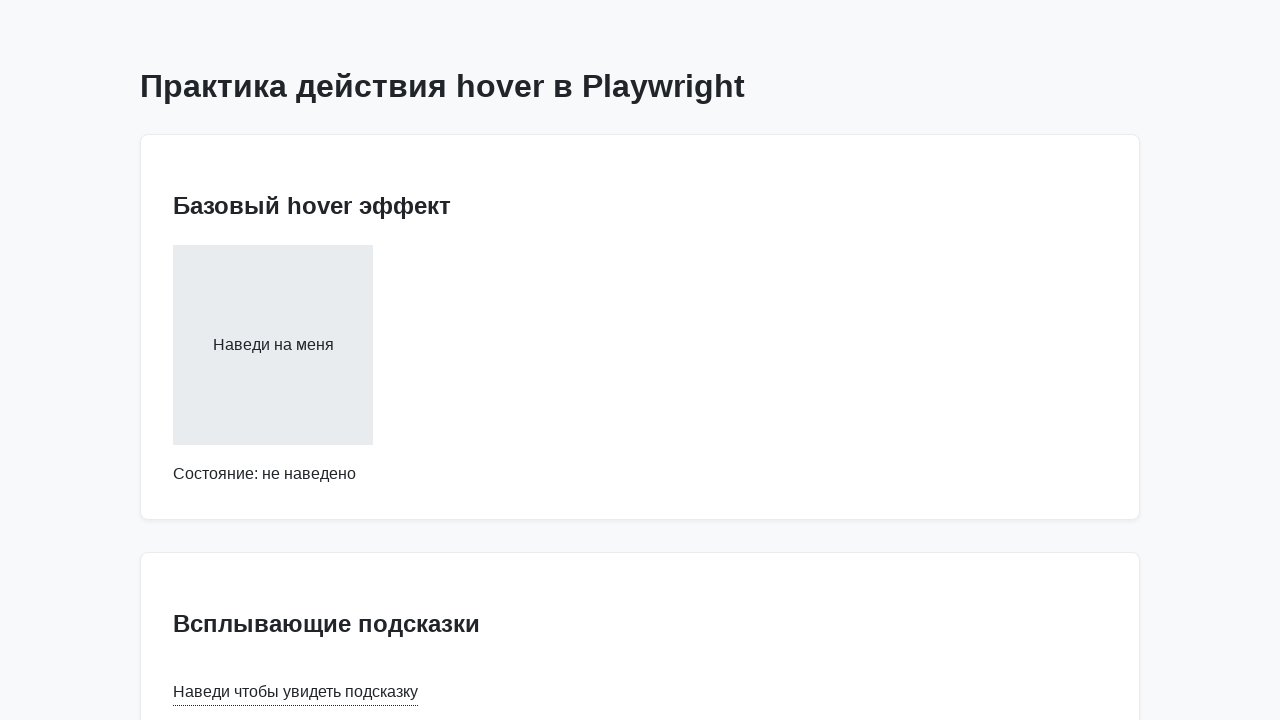

Located second submenu 'Подменю 2.1'
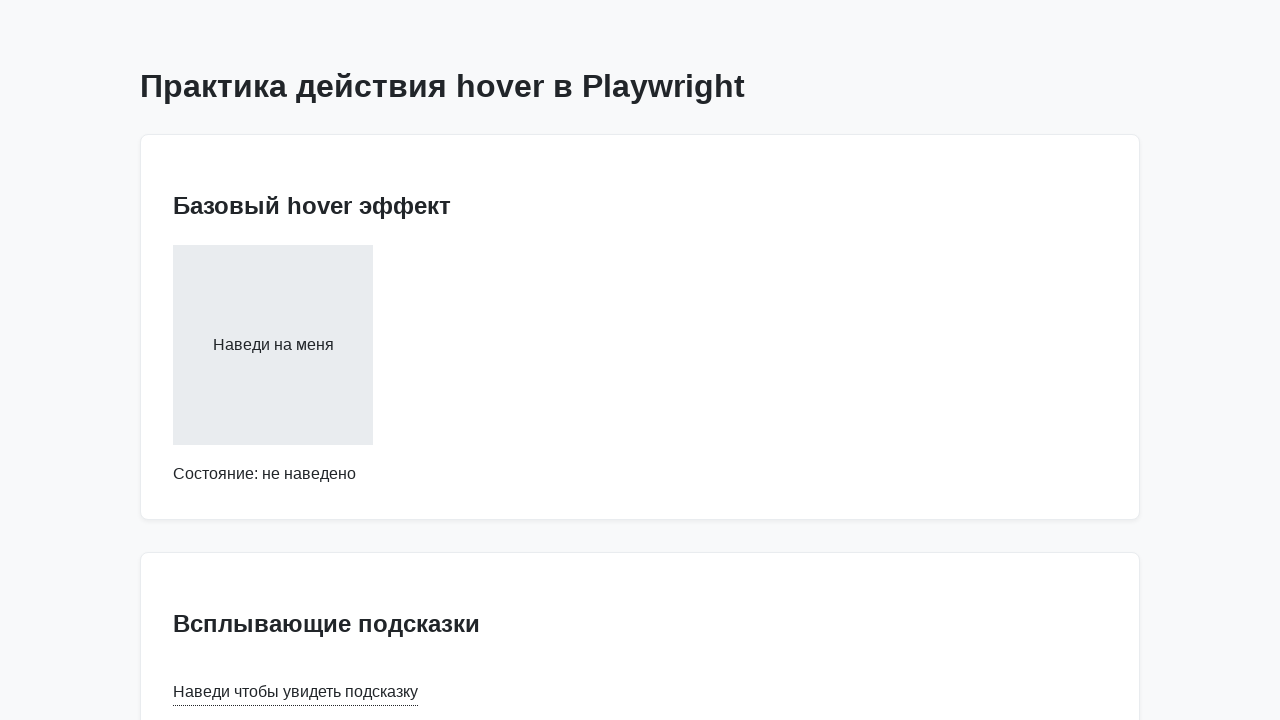

Hovered over first menu item 'Меню 1' at (640, 361) on internal:text="\u041c\u0435\u043d\u044e 1 \u041f\u043e\u0434\u043c\u0435\u043d\u
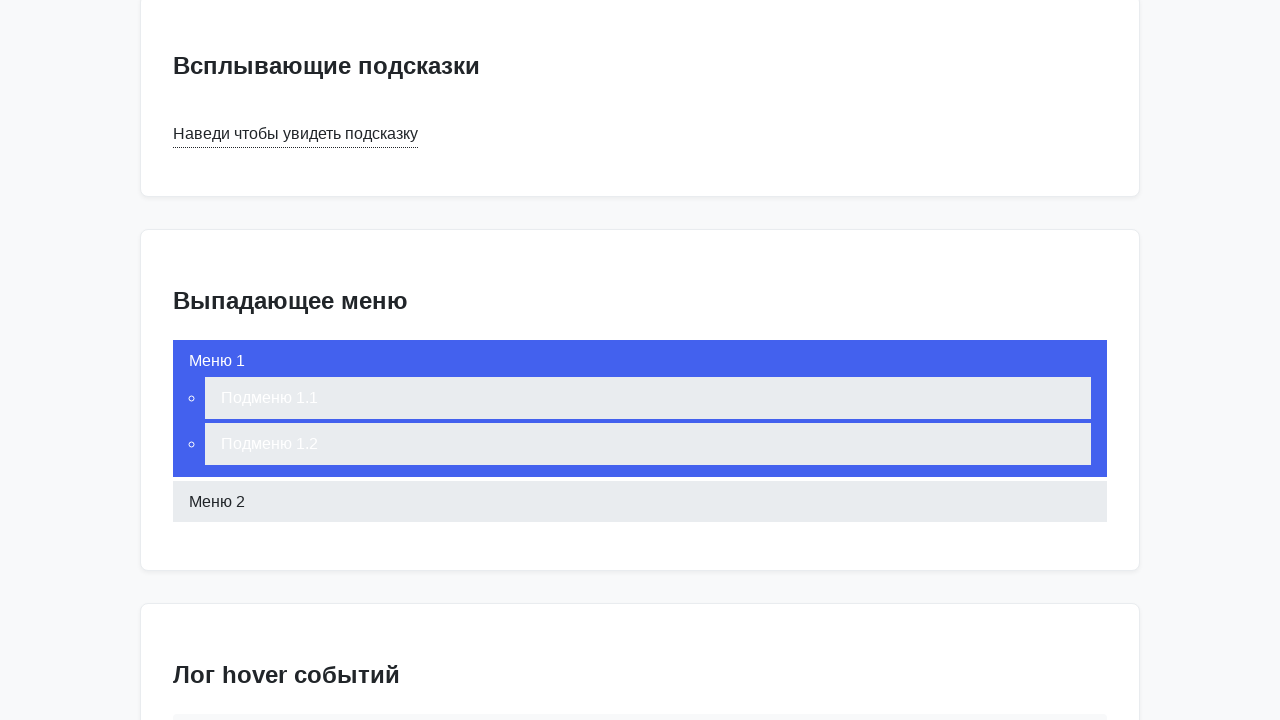

First submenu 'Подменю 1.1' appeared
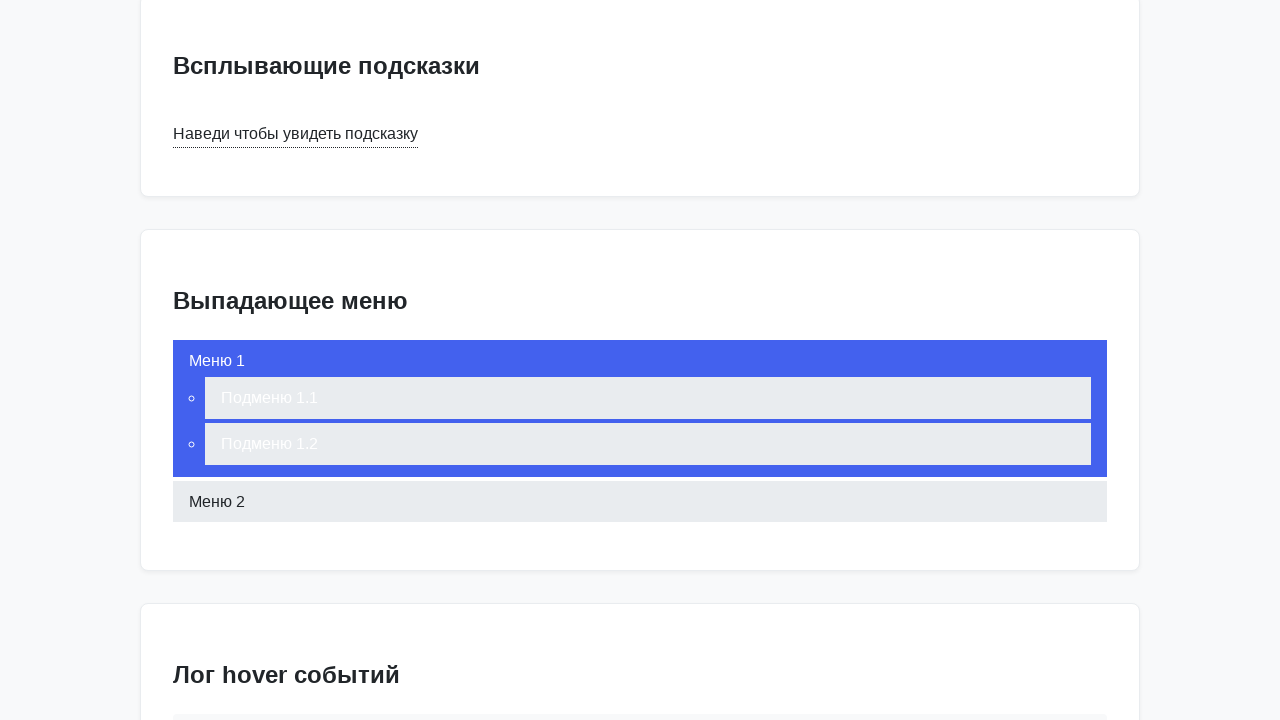

Hovered over second menu item 'Меню 2' at (640, 699) on internal:text="\u041c\u0435\u043d\u044e 2 \u041f\u043e\u0434\u043c\u0435\u043d\u
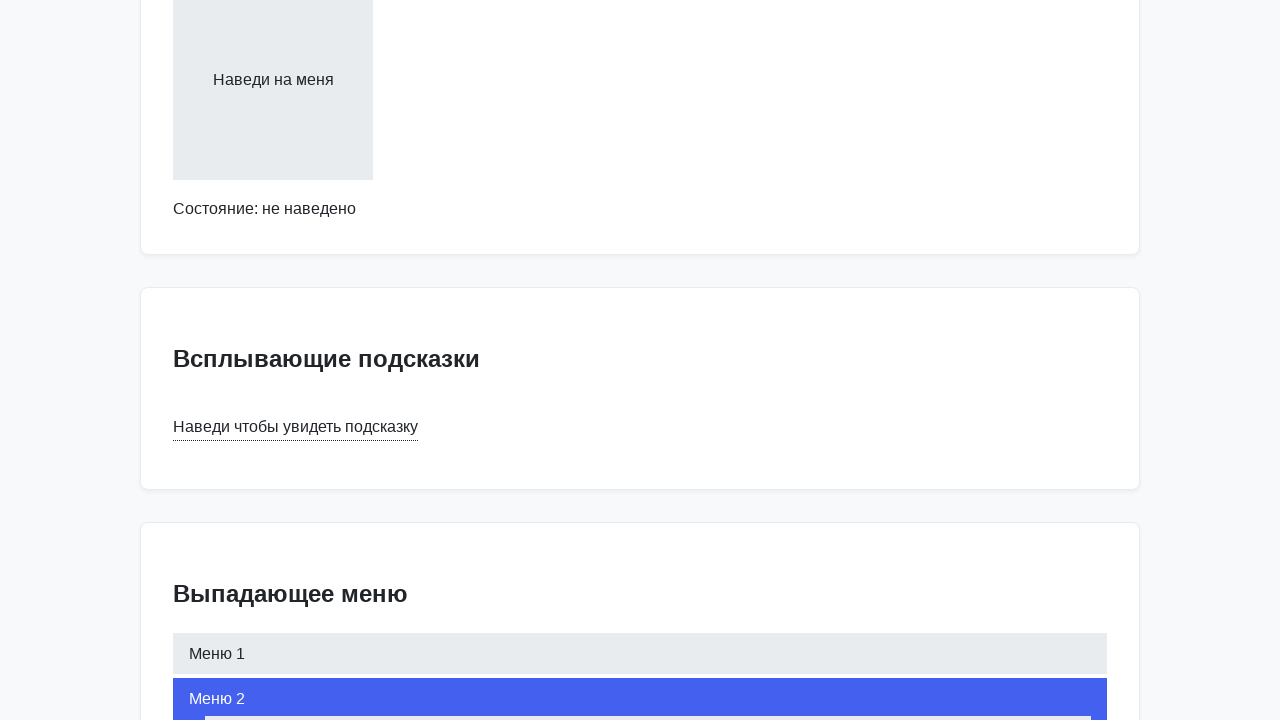

Second submenu 'Подменю 2.1' appeared
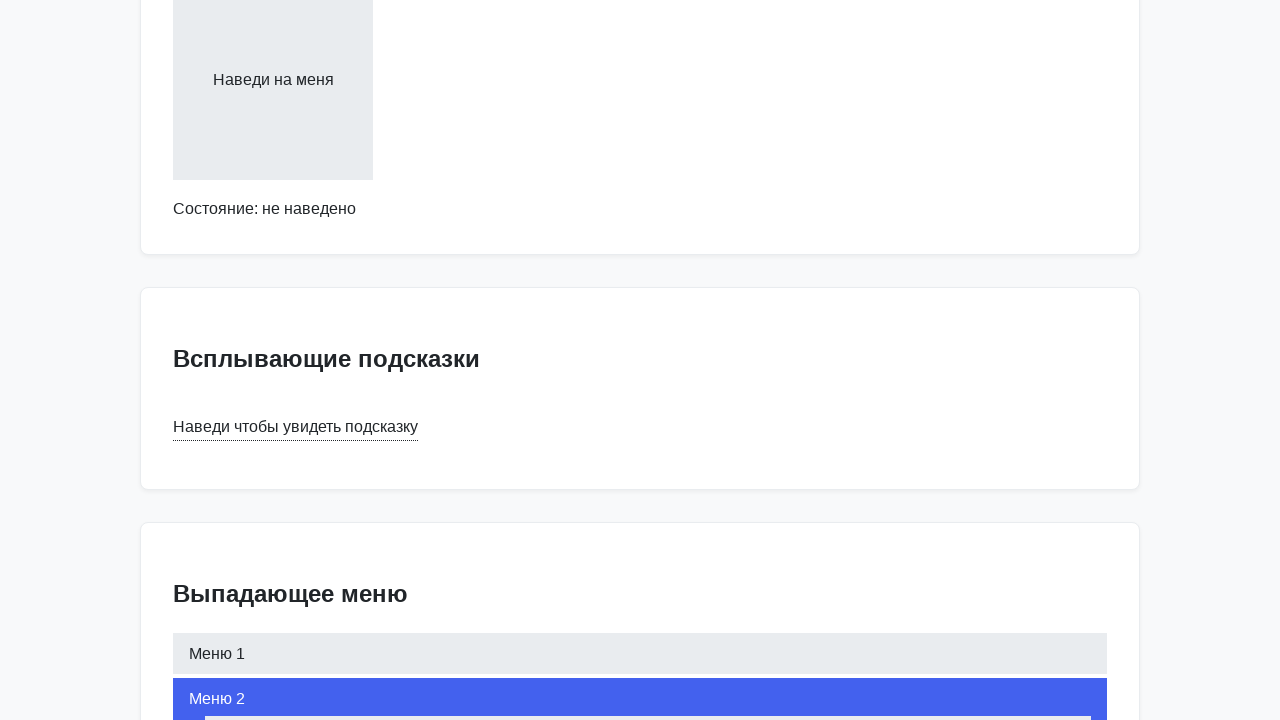

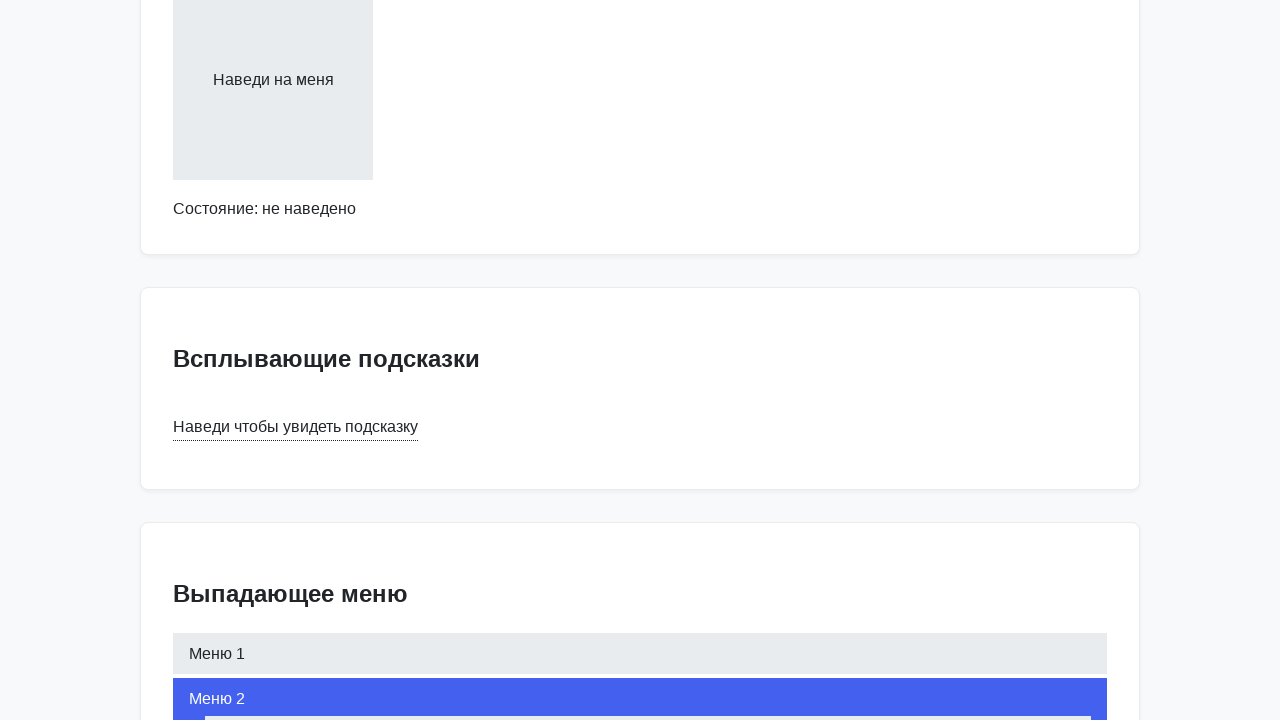